Tests the add task functionality of a to-do list application by creating 10 tasks sequentially and verifying each task appears in the list.

Starting URL: https://herziopinto.github.io/lista-de-tarefas/

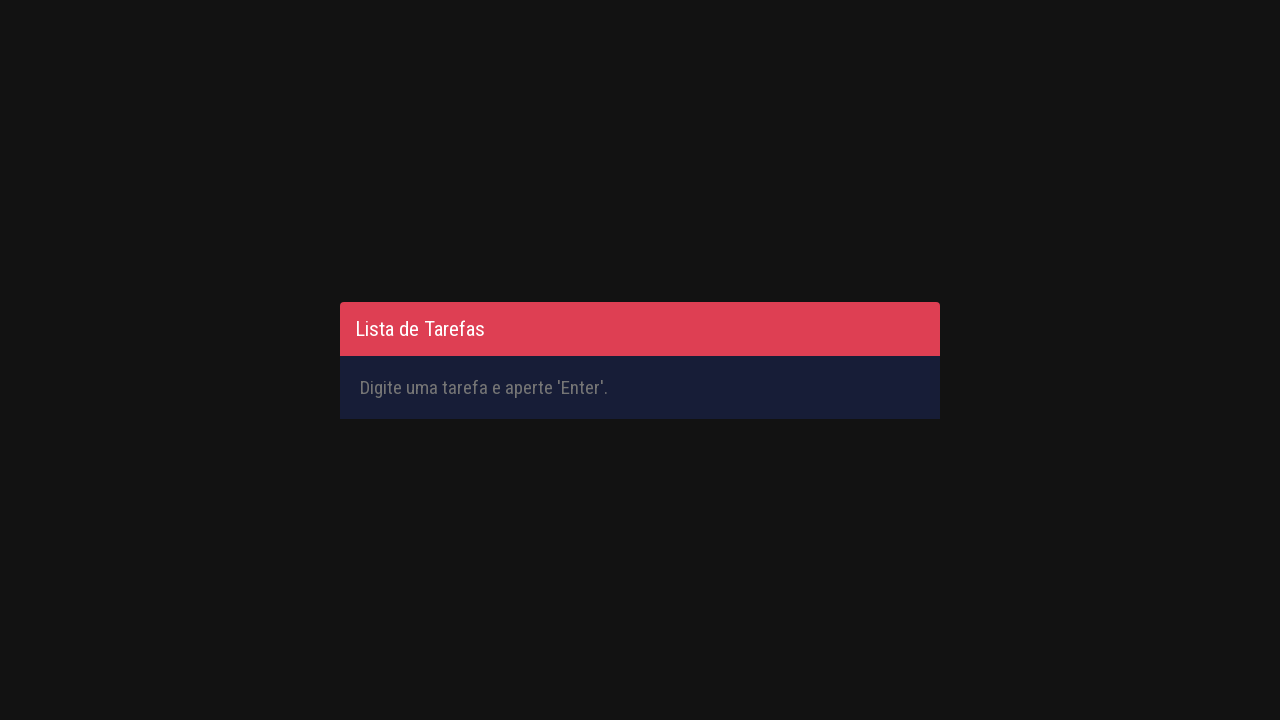

Filled input field with task 1: 'Aprender Selenium1' on #inputTask
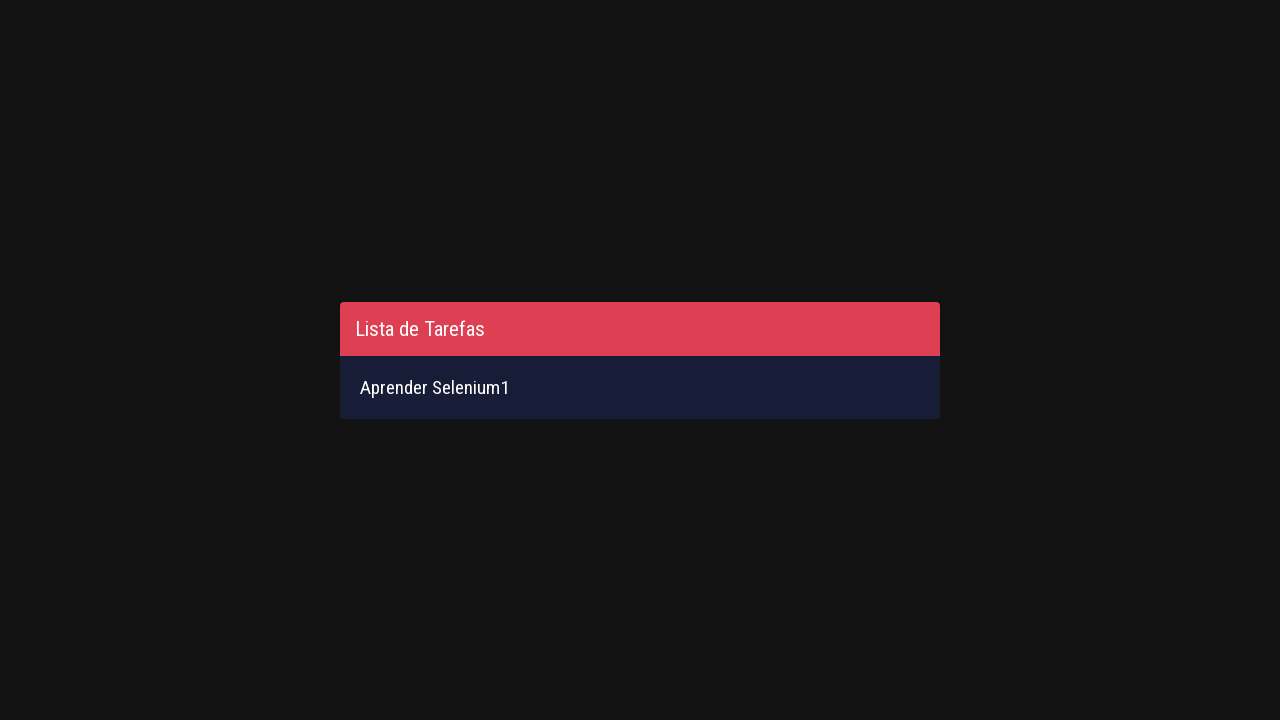

Pressed Enter to submit task 1 on #inputTask
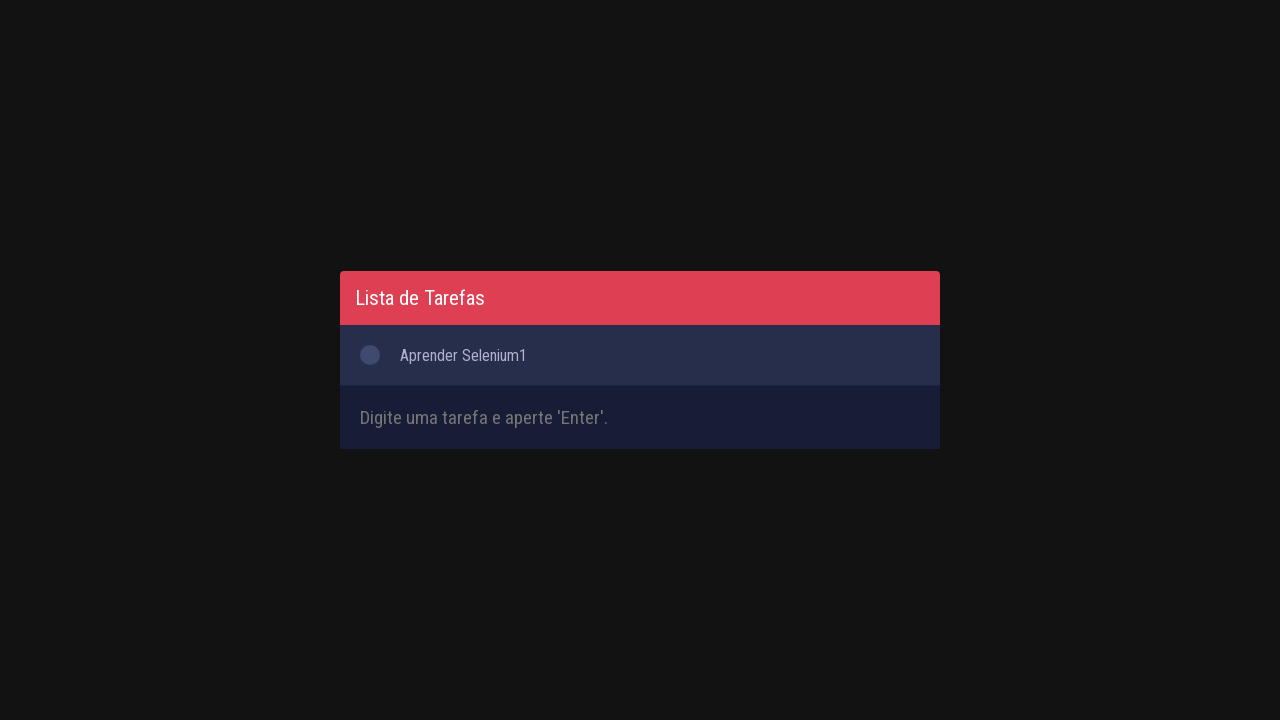

Task 1 appeared in the task list
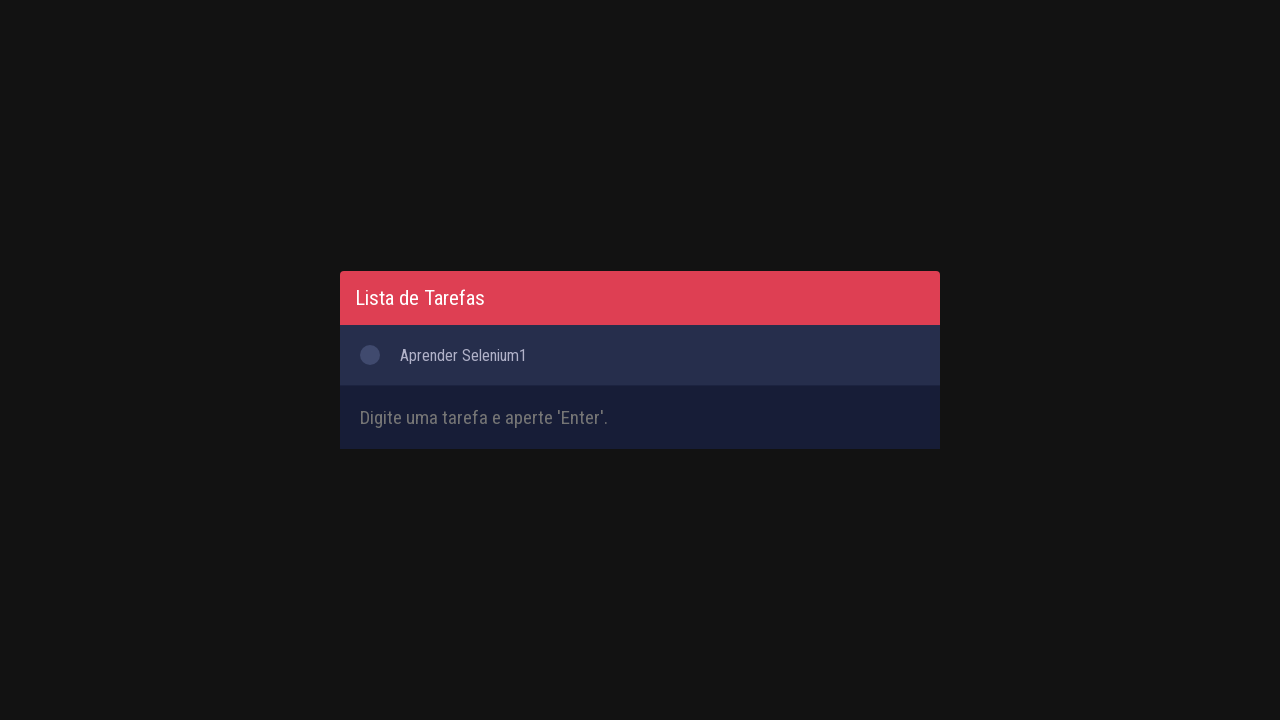

Filled input field with task 2: 'Aprender Selenium2' on #inputTask
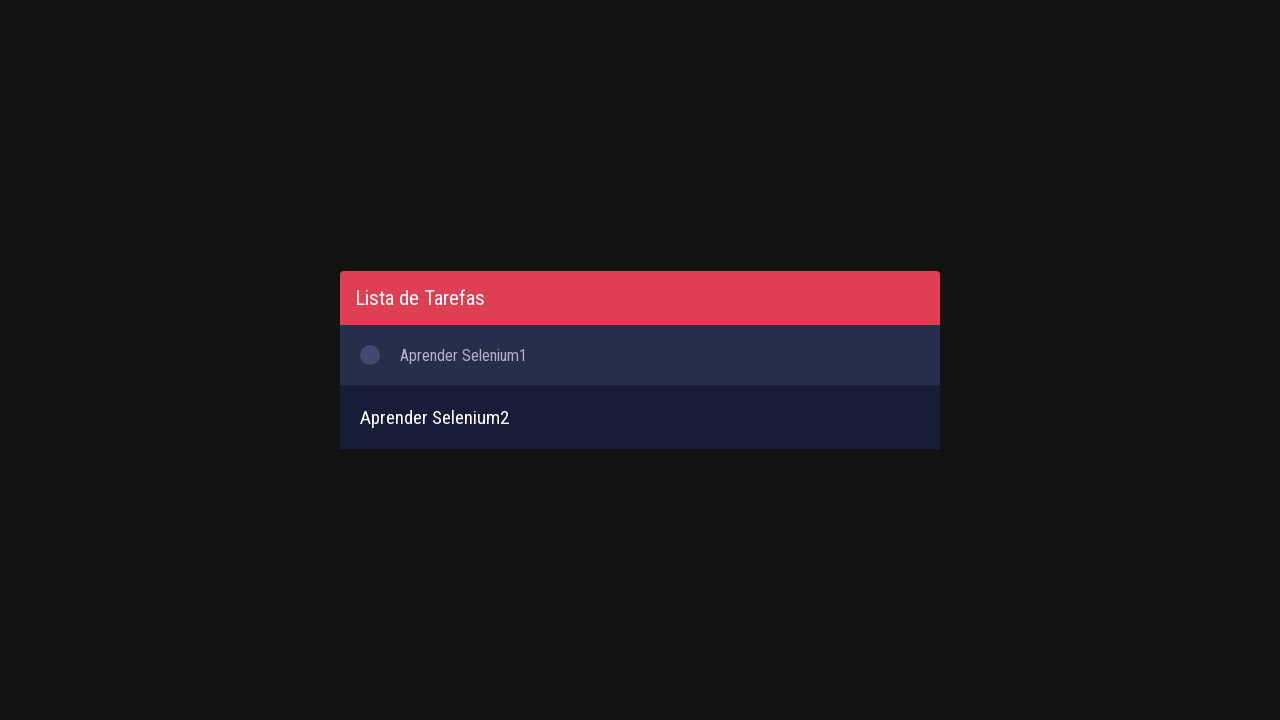

Pressed Enter to submit task 2 on #inputTask
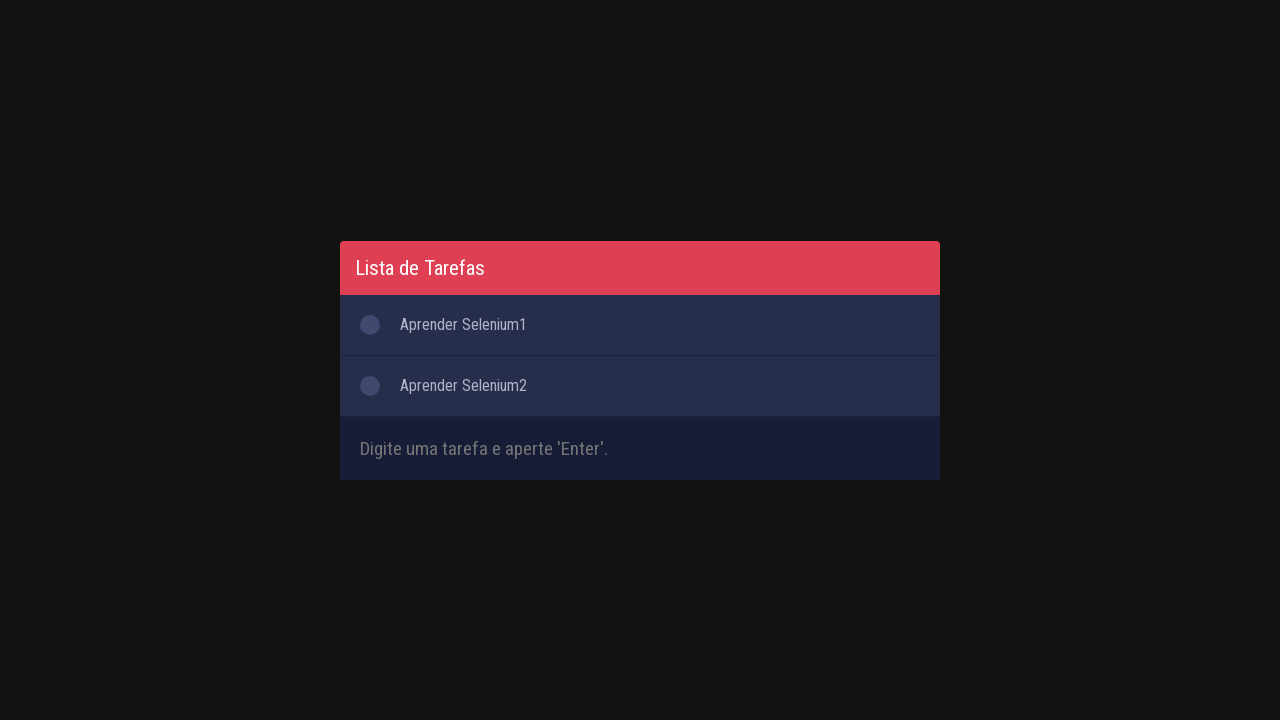

Task 2 appeared in the task list
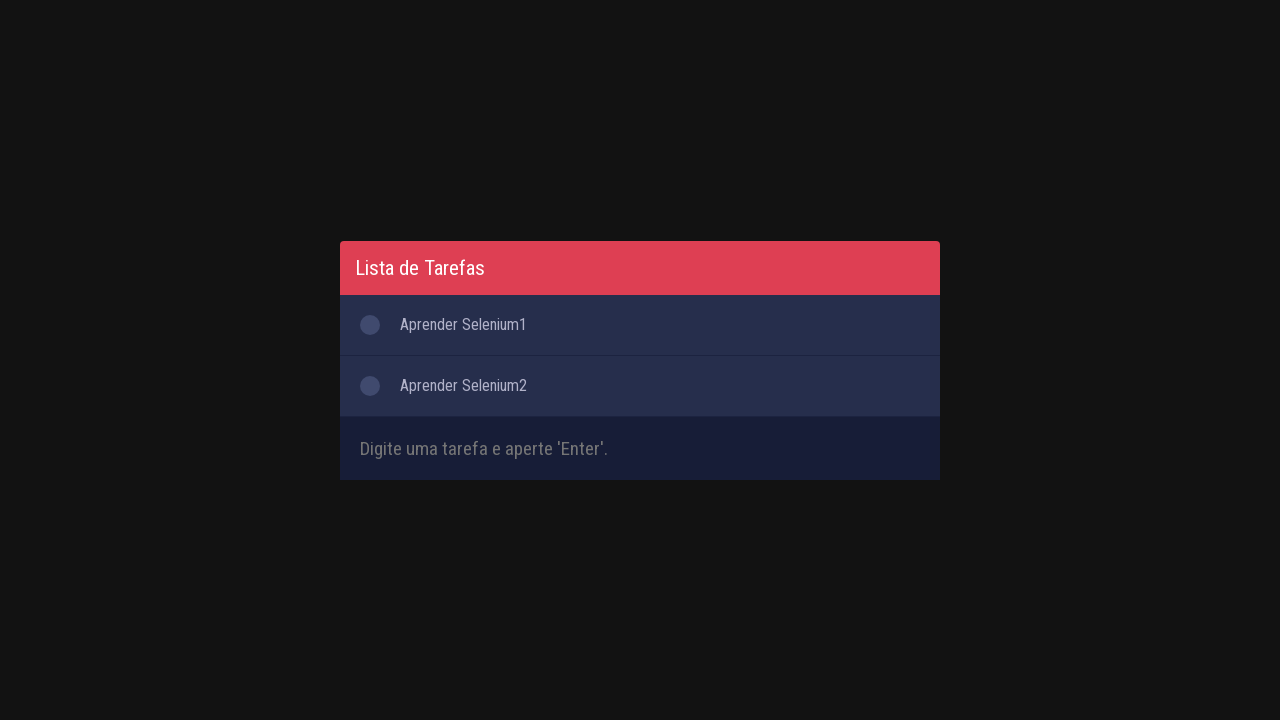

Filled input field with task 3: 'Aprender Selenium3' on #inputTask
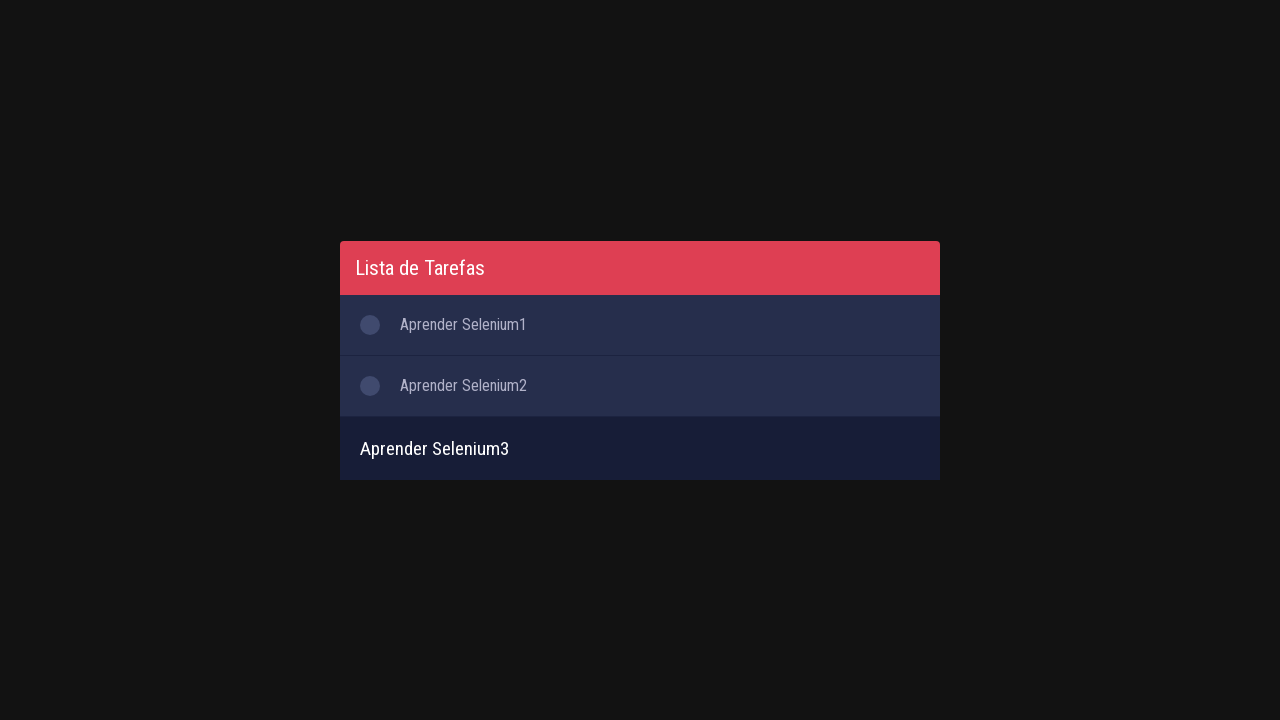

Pressed Enter to submit task 3 on #inputTask
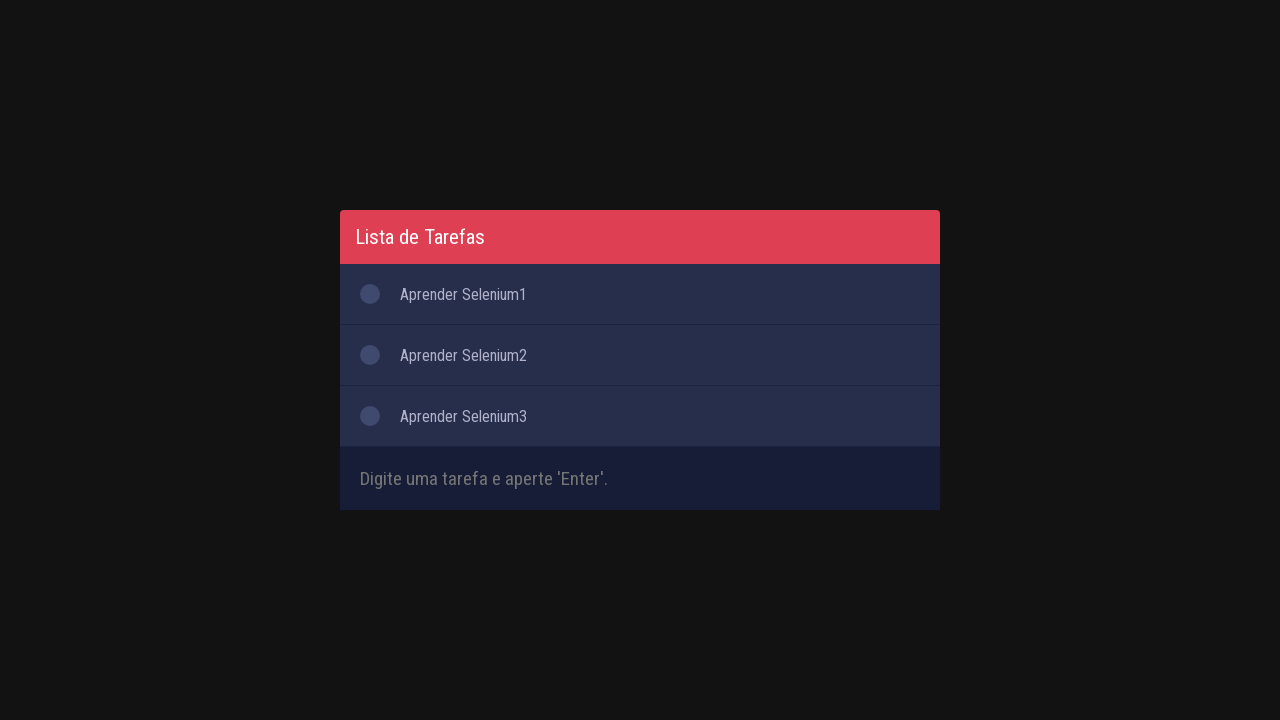

Task 3 appeared in the task list
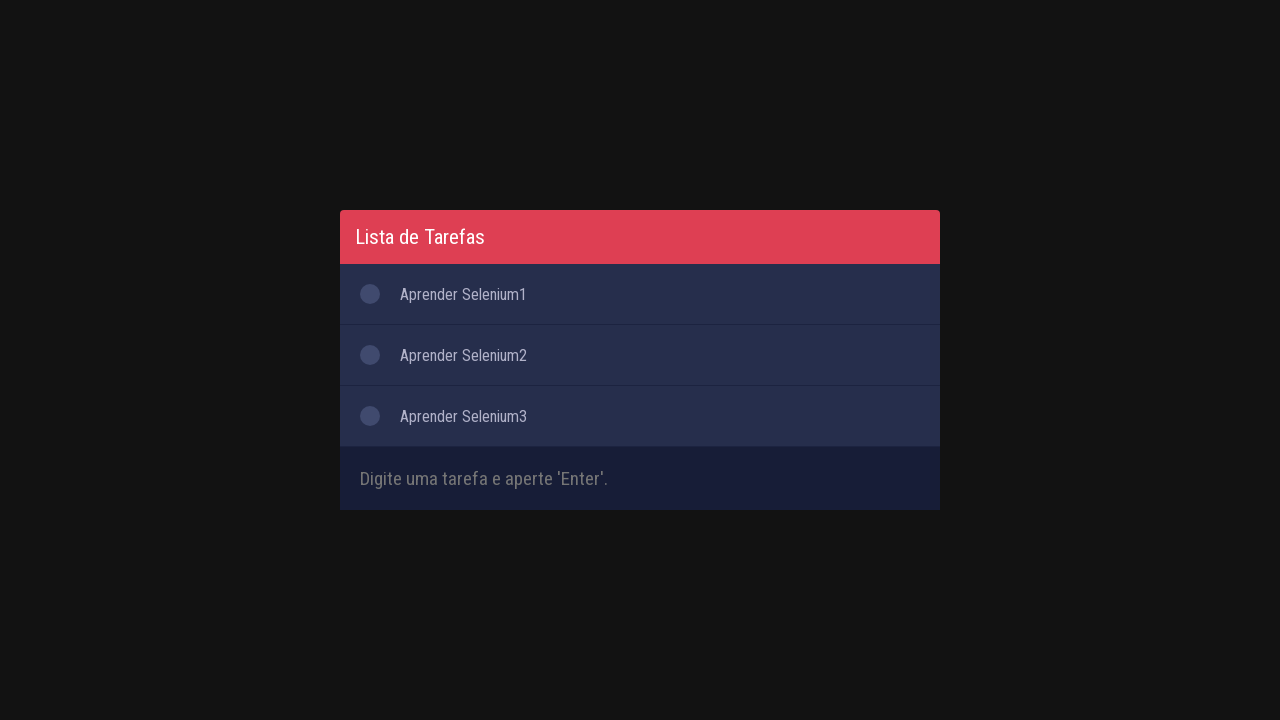

Filled input field with task 4: 'Aprender Selenium4' on #inputTask
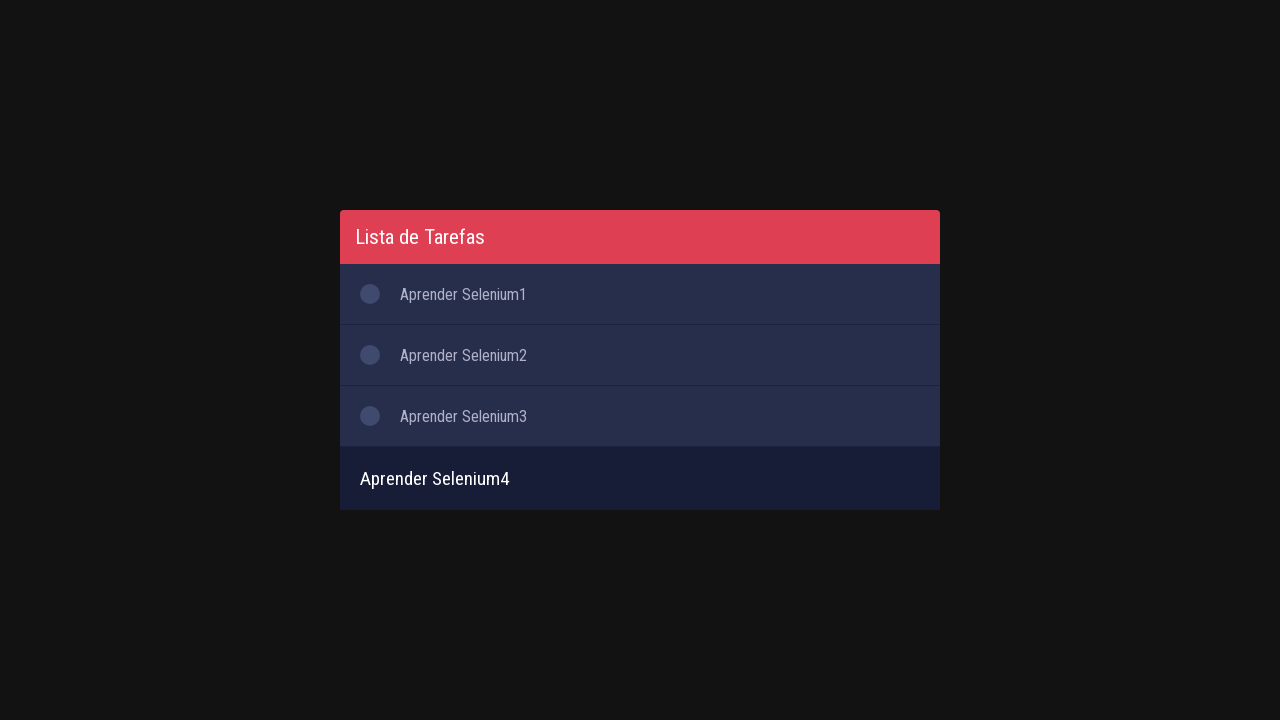

Pressed Enter to submit task 4 on #inputTask
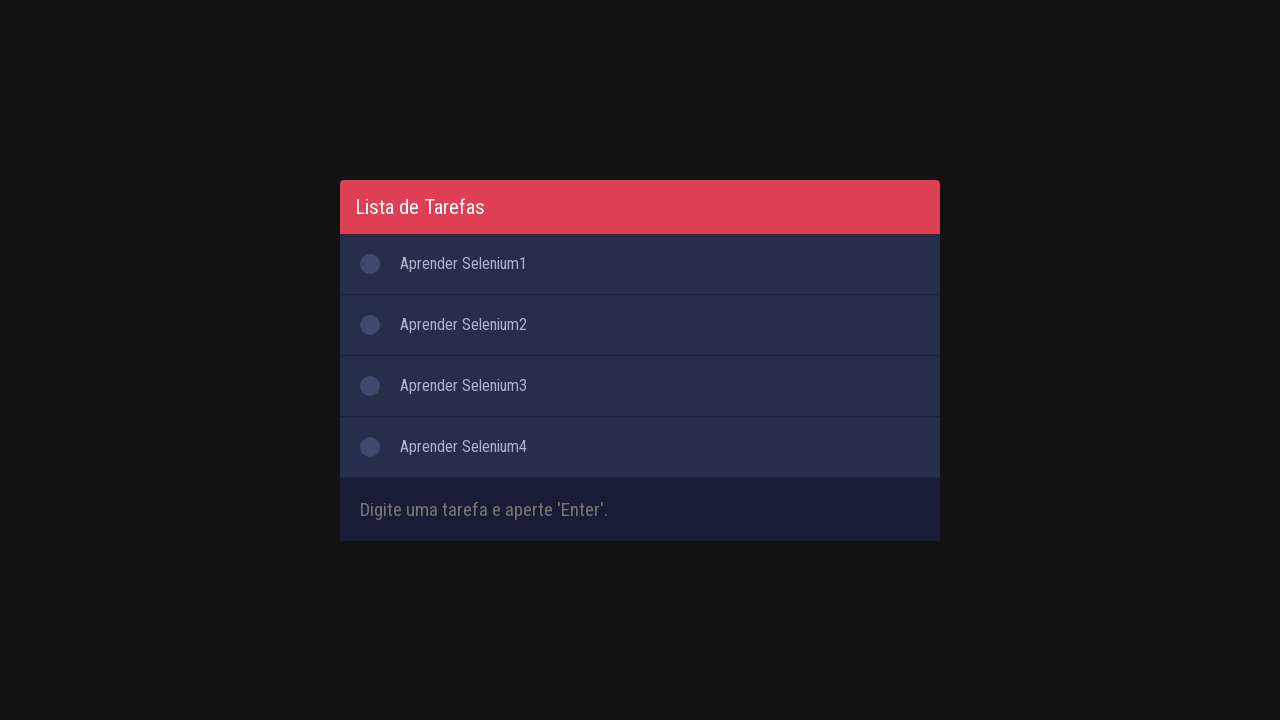

Task 4 appeared in the task list
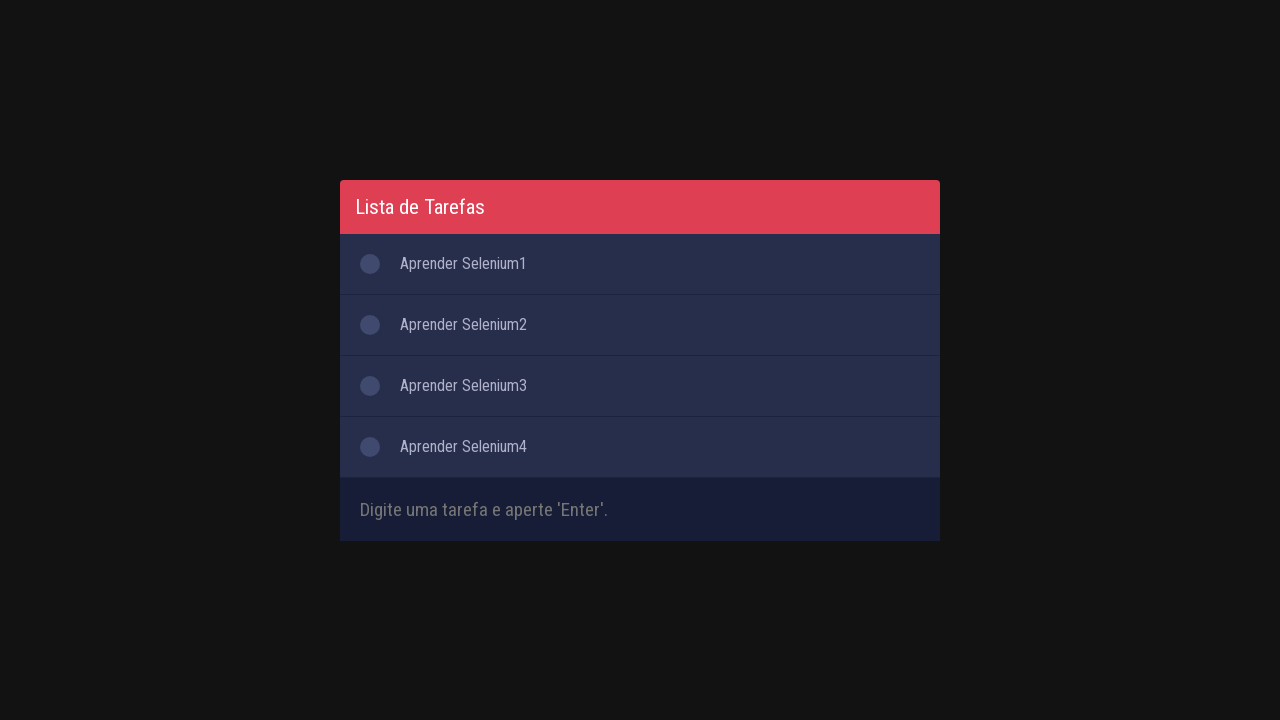

Filled input field with task 5: 'Aprender Selenium5' on #inputTask
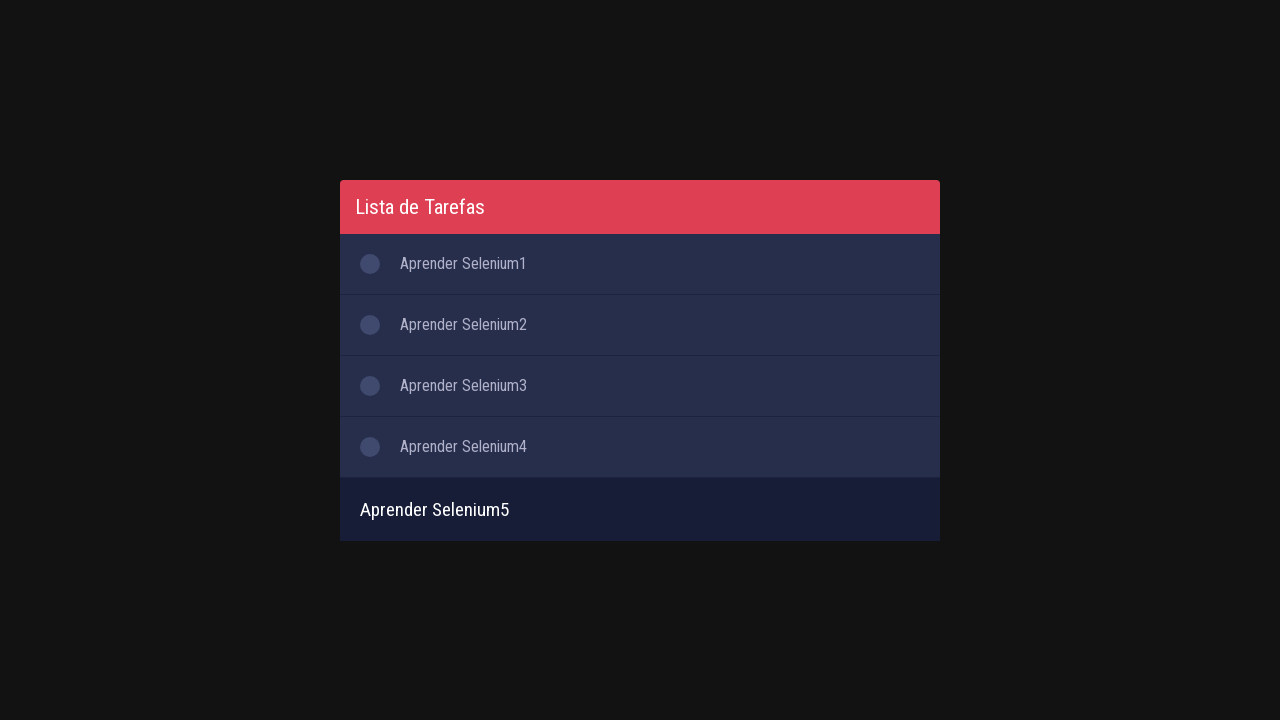

Pressed Enter to submit task 5 on #inputTask
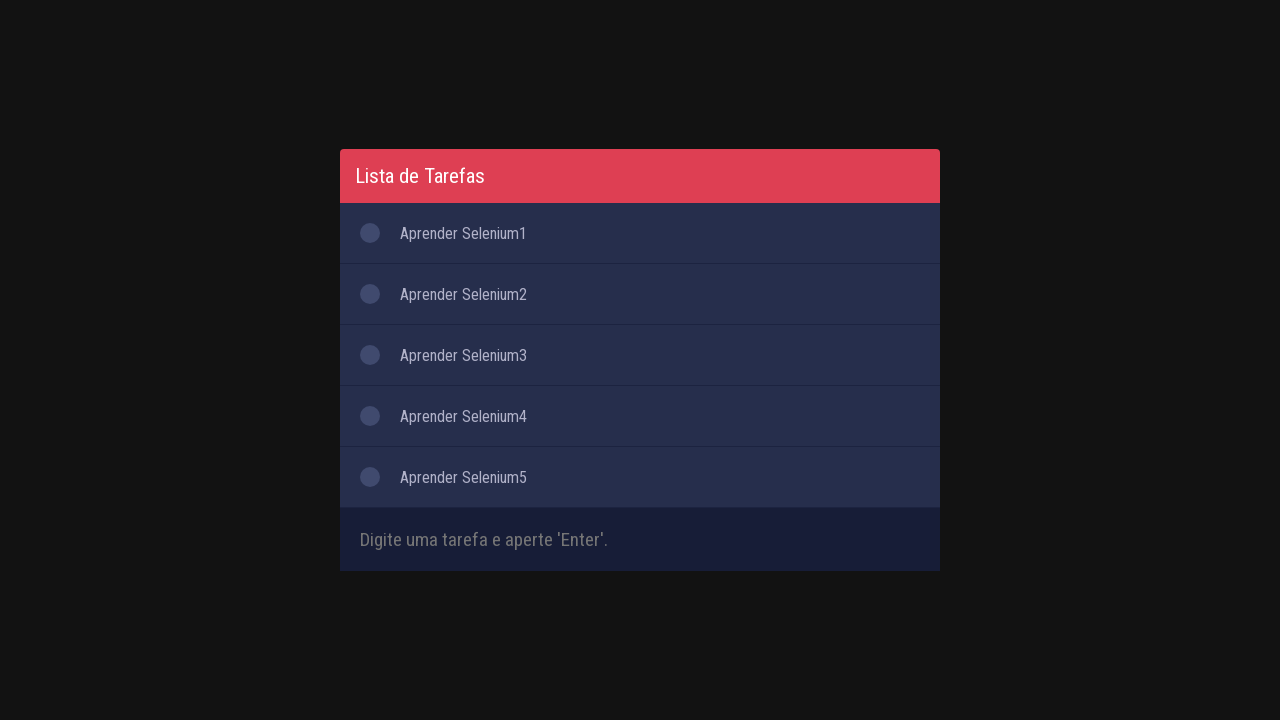

Task 5 appeared in the task list
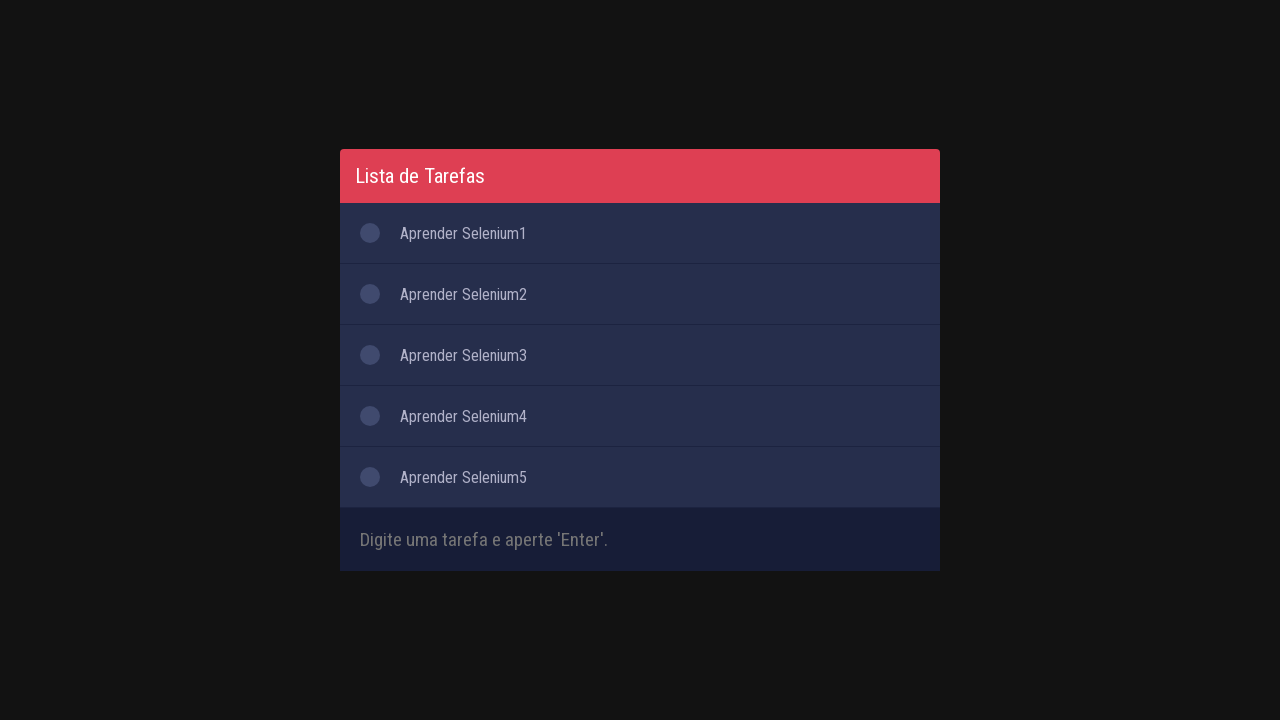

Filled input field with task 6: 'Aprender Selenium6' on #inputTask
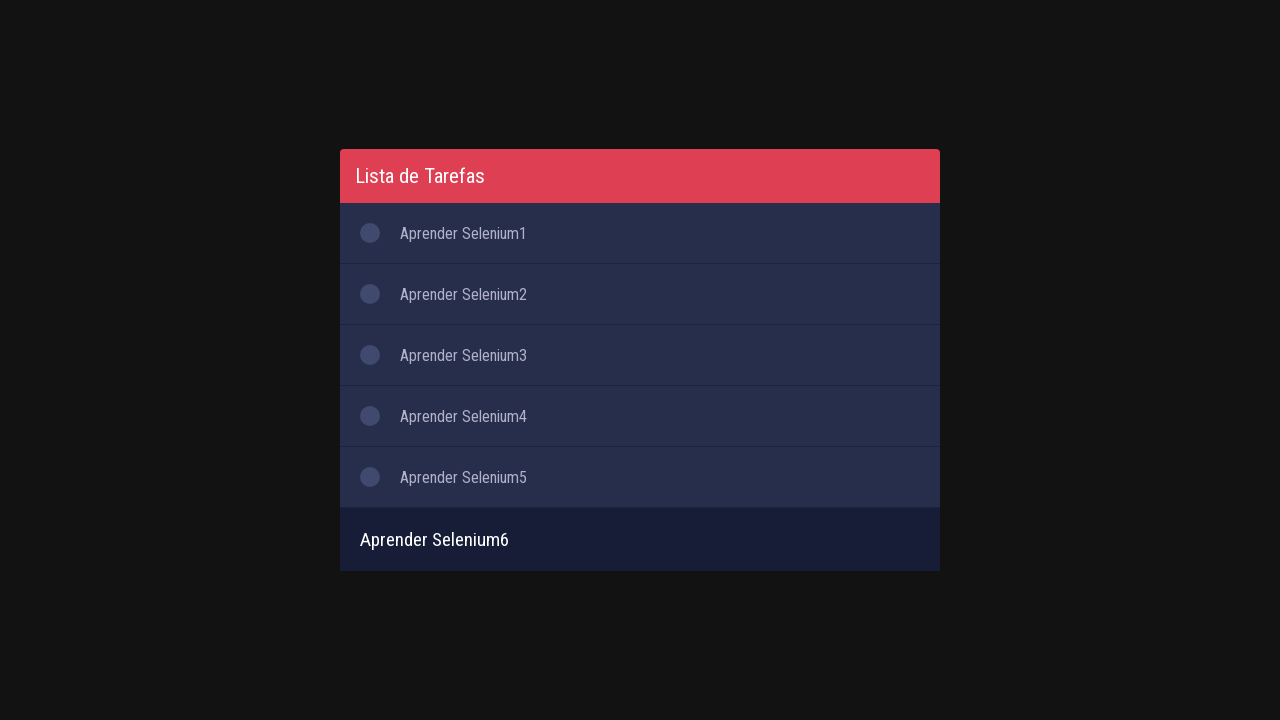

Pressed Enter to submit task 6 on #inputTask
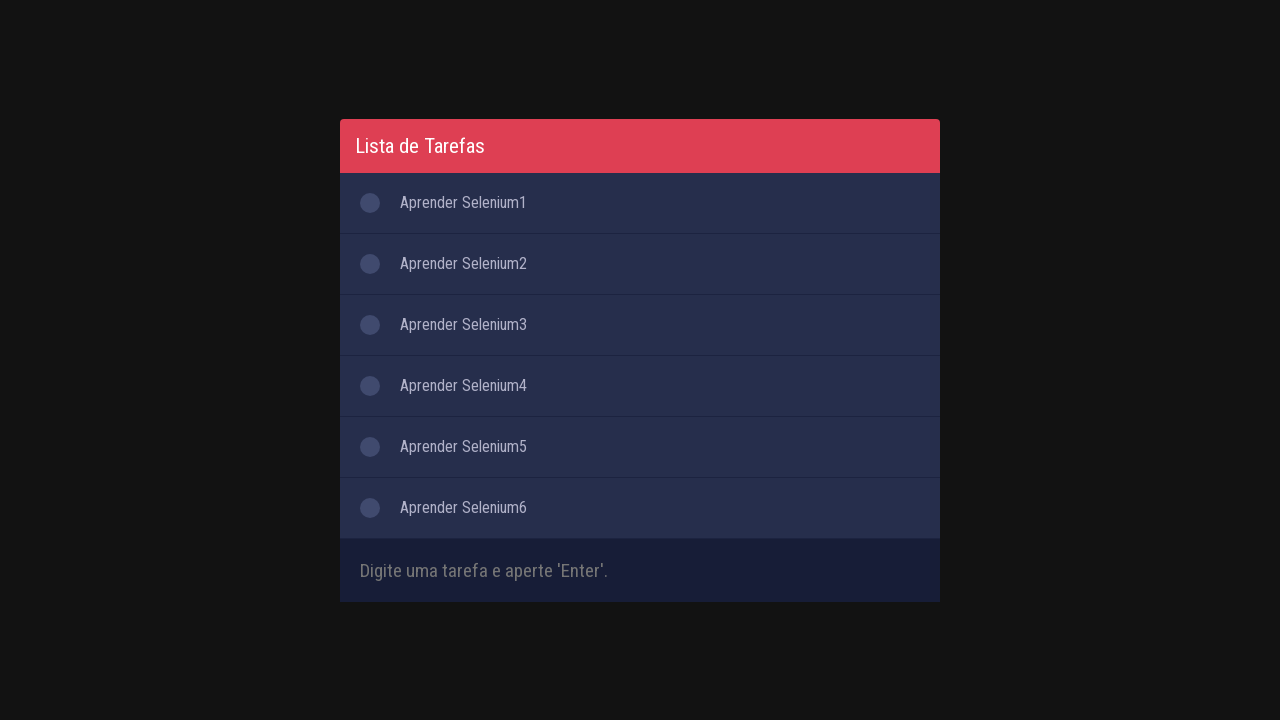

Task 6 appeared in the task list
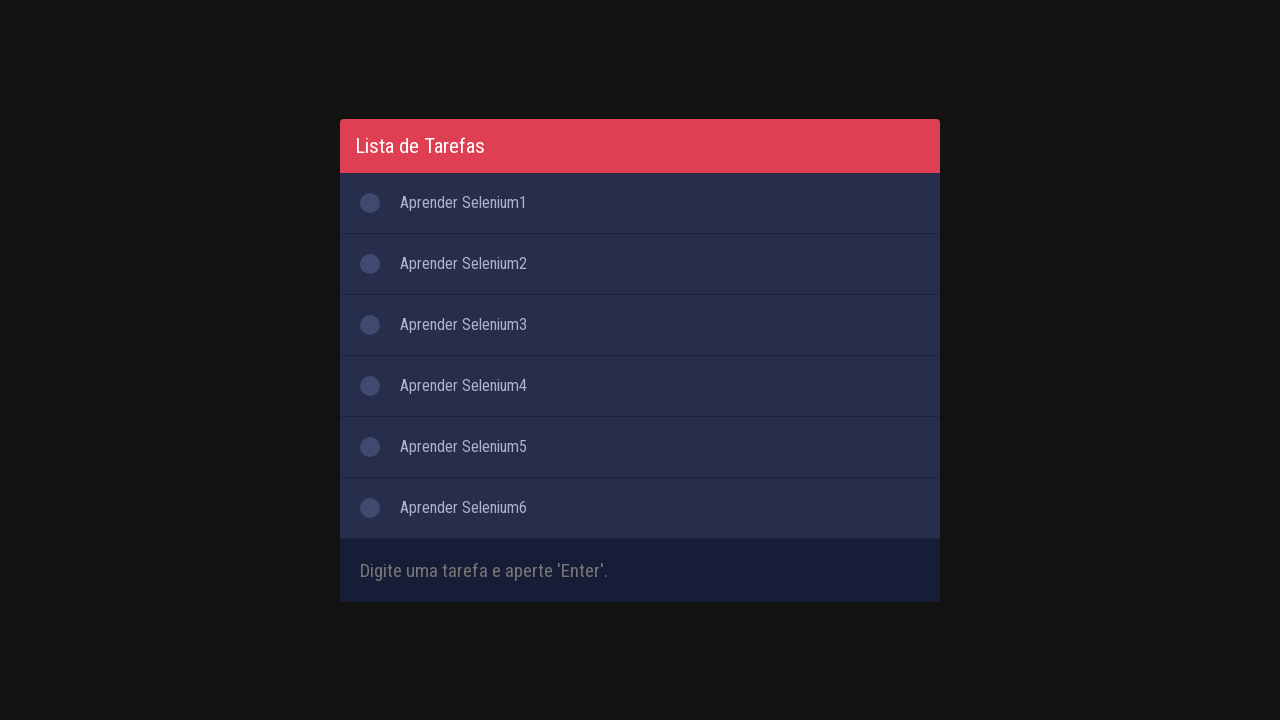

Filled input field with task 7: 'Aprender Selenium7' on #inputTask
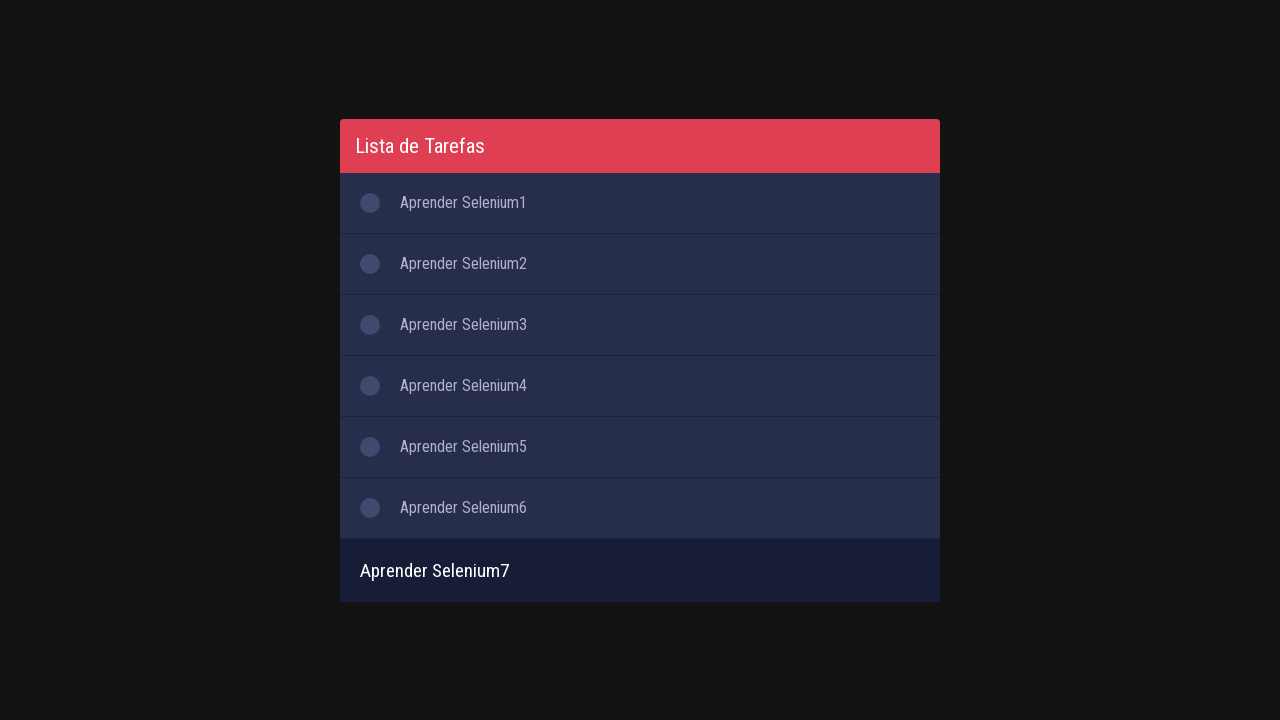

Pressed Enter to submit task 7 on #inputTask
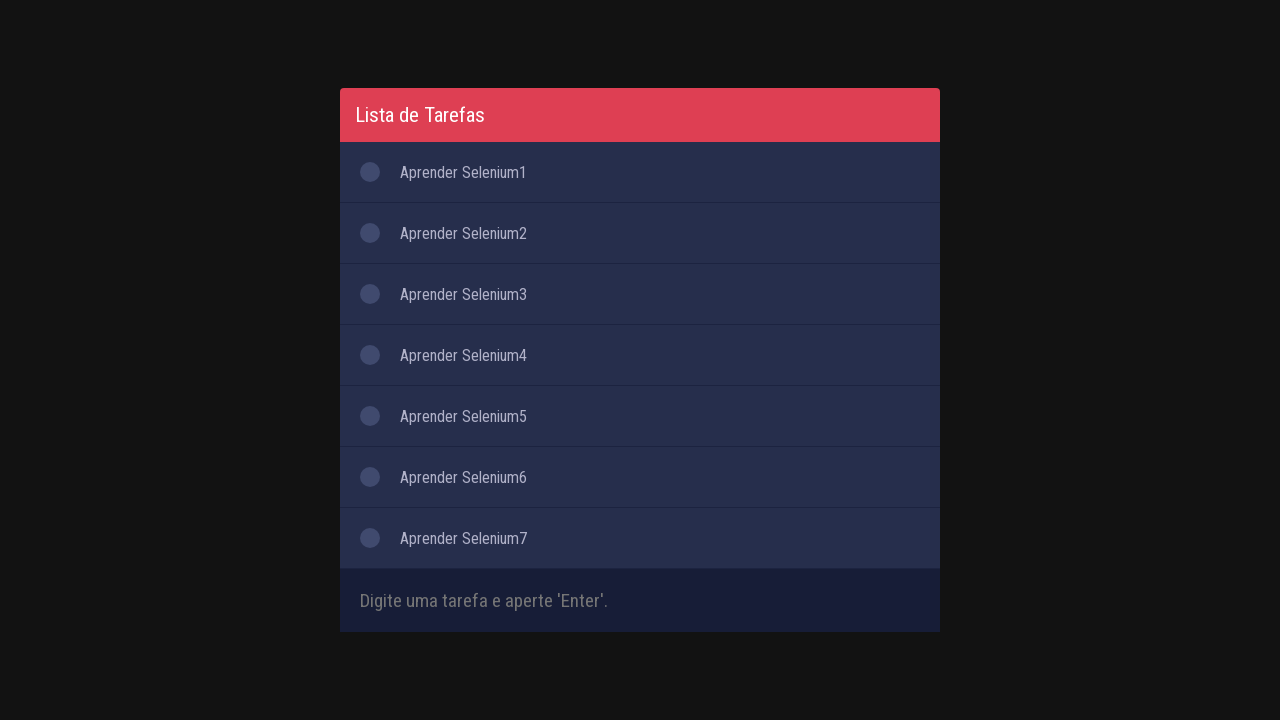

Task 7 appeared in the task list
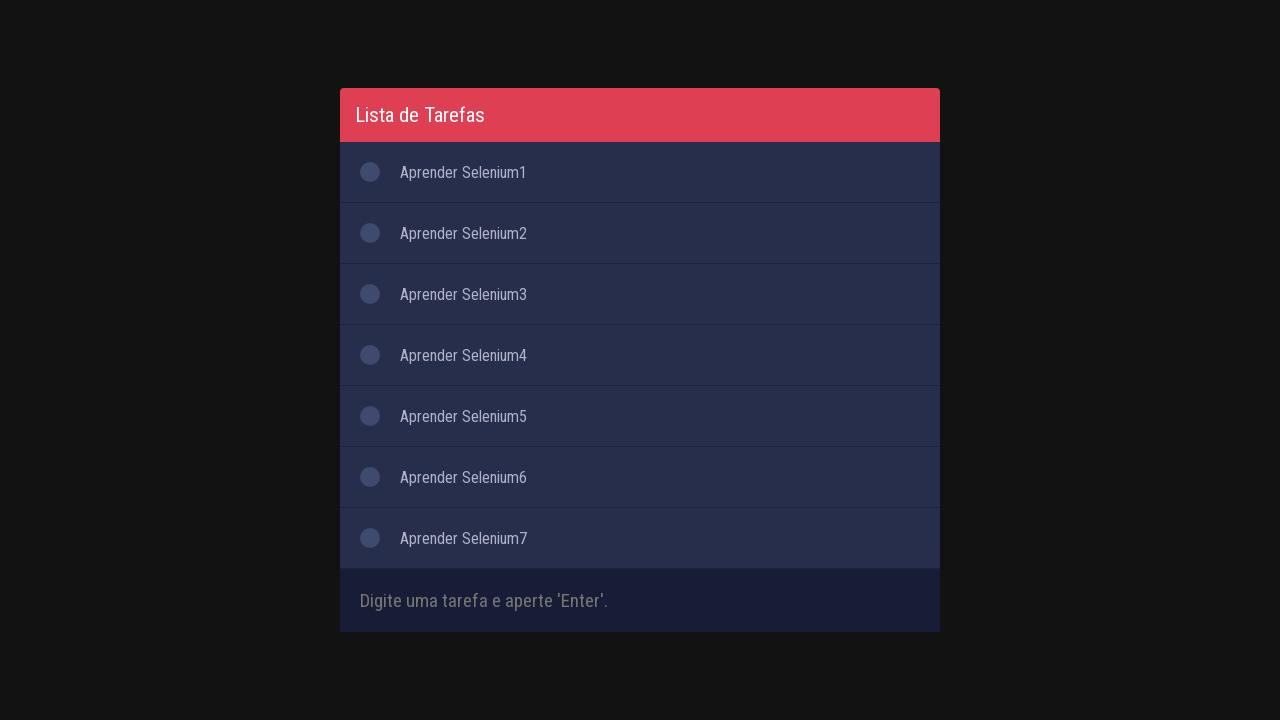

Filled input field with task 8: 'Aprender Selenium8' on #inputTask
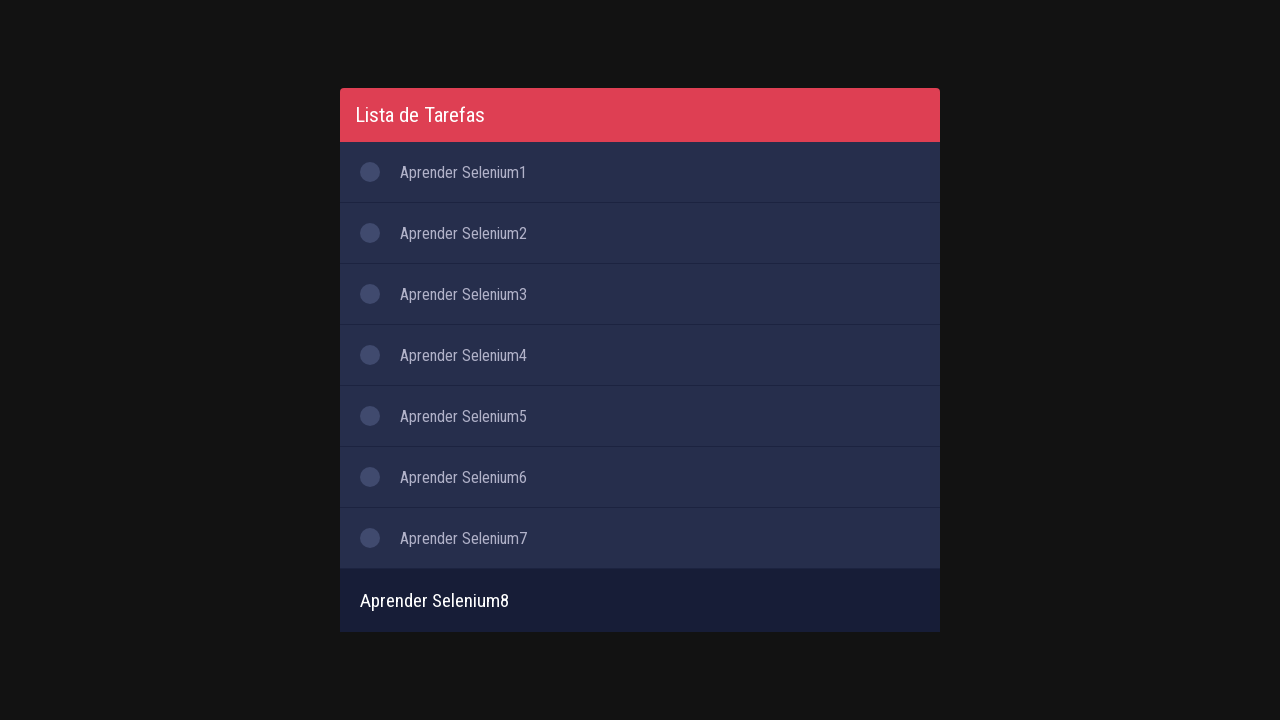

Pressed Enter to submit task 8 on #inputTask
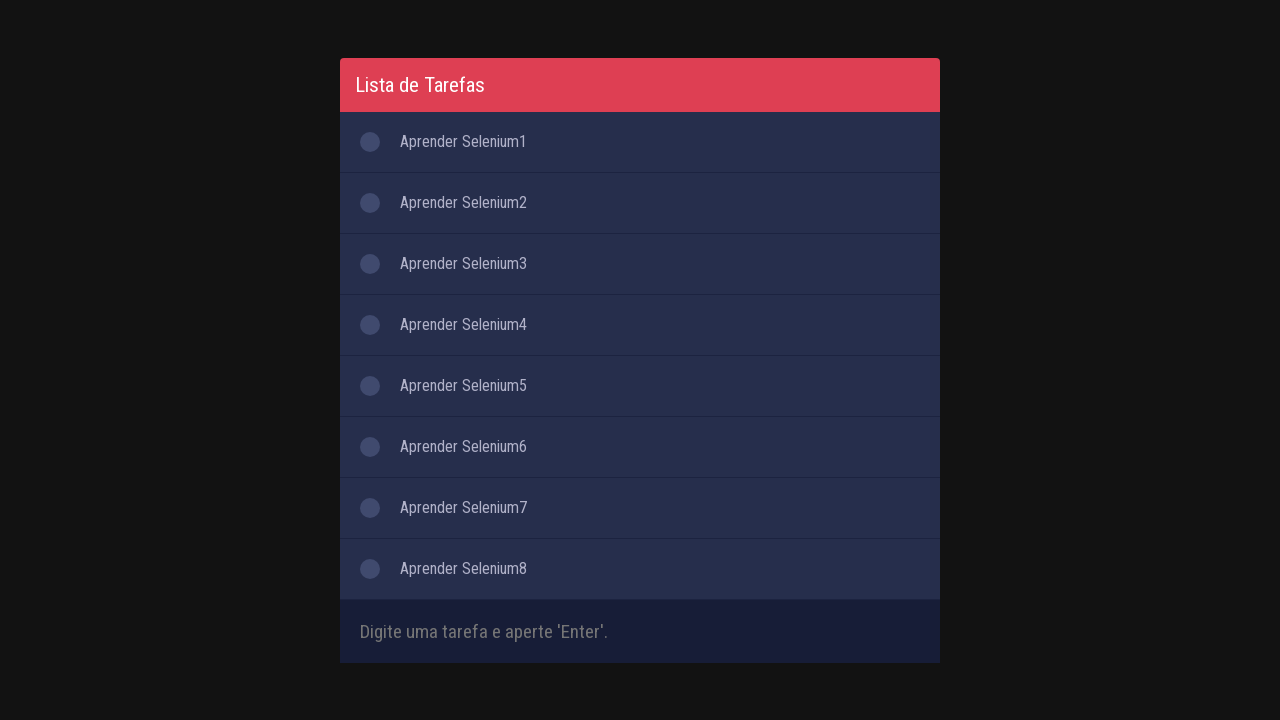

Task 8 appeared in the task list
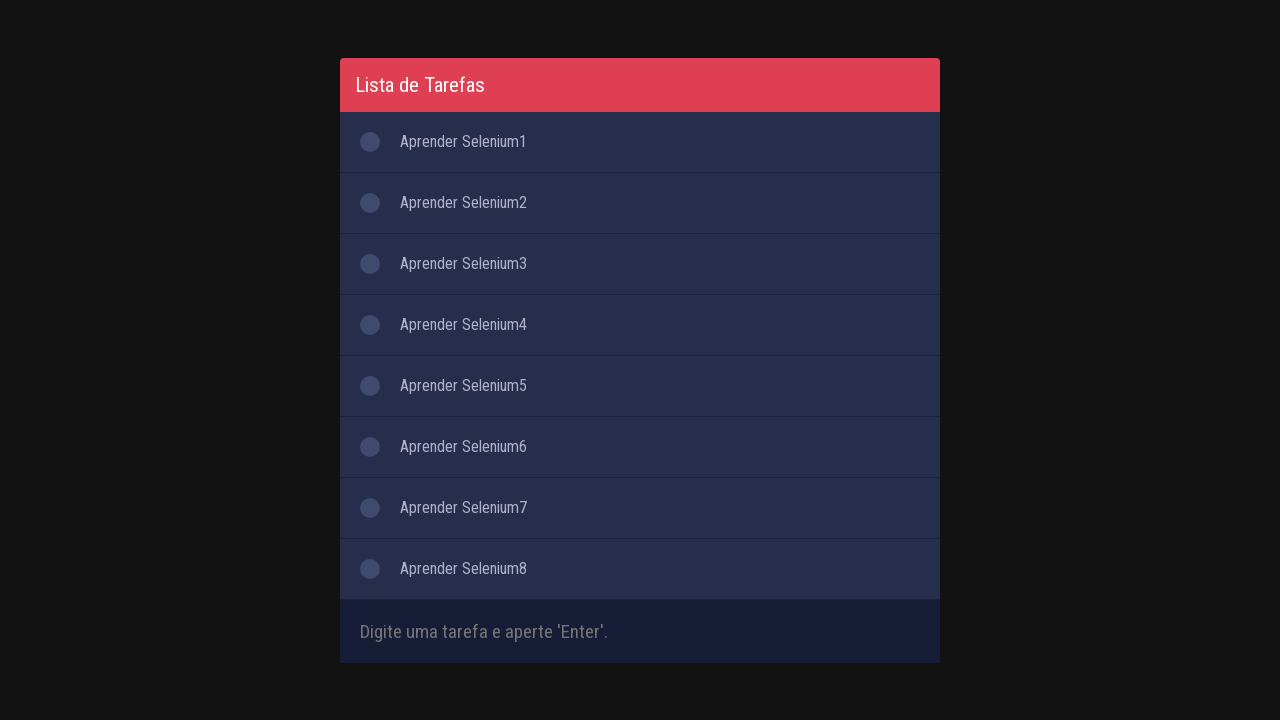

Filled input field with task 9: 'Aprender Selenium9' on #inputTask
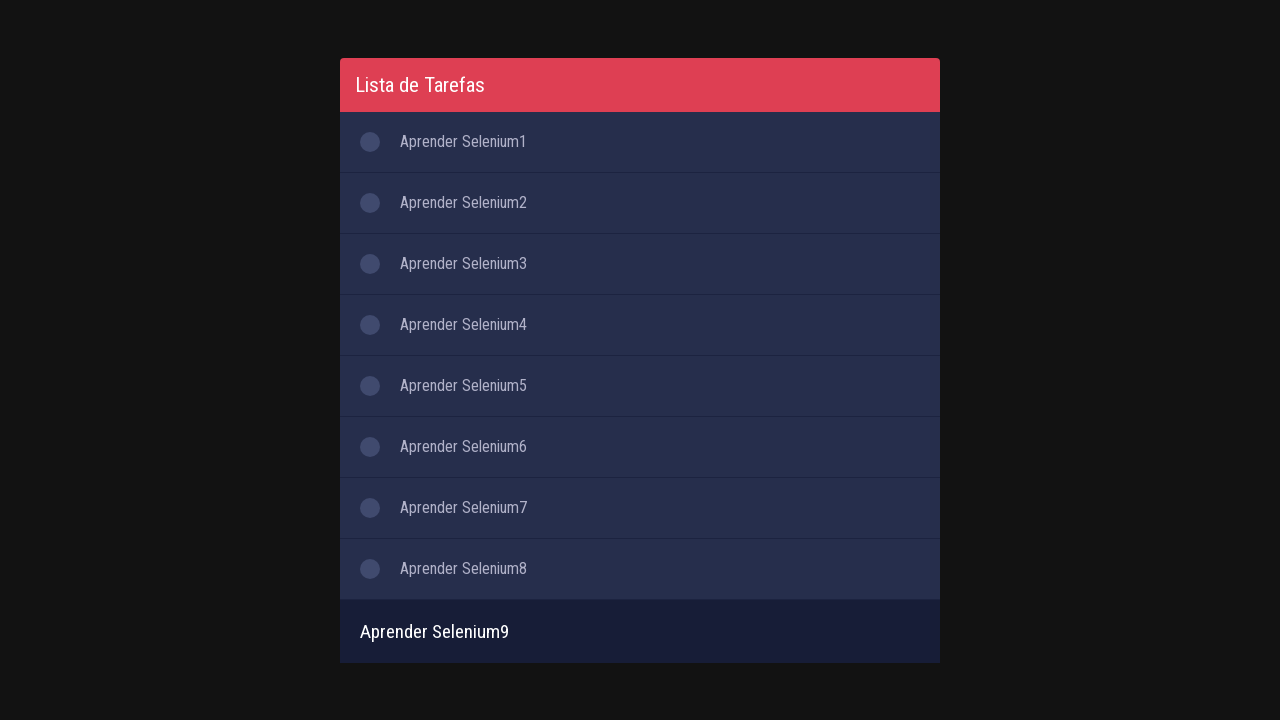

Pressed Enter to submit task 9 on #inputTask
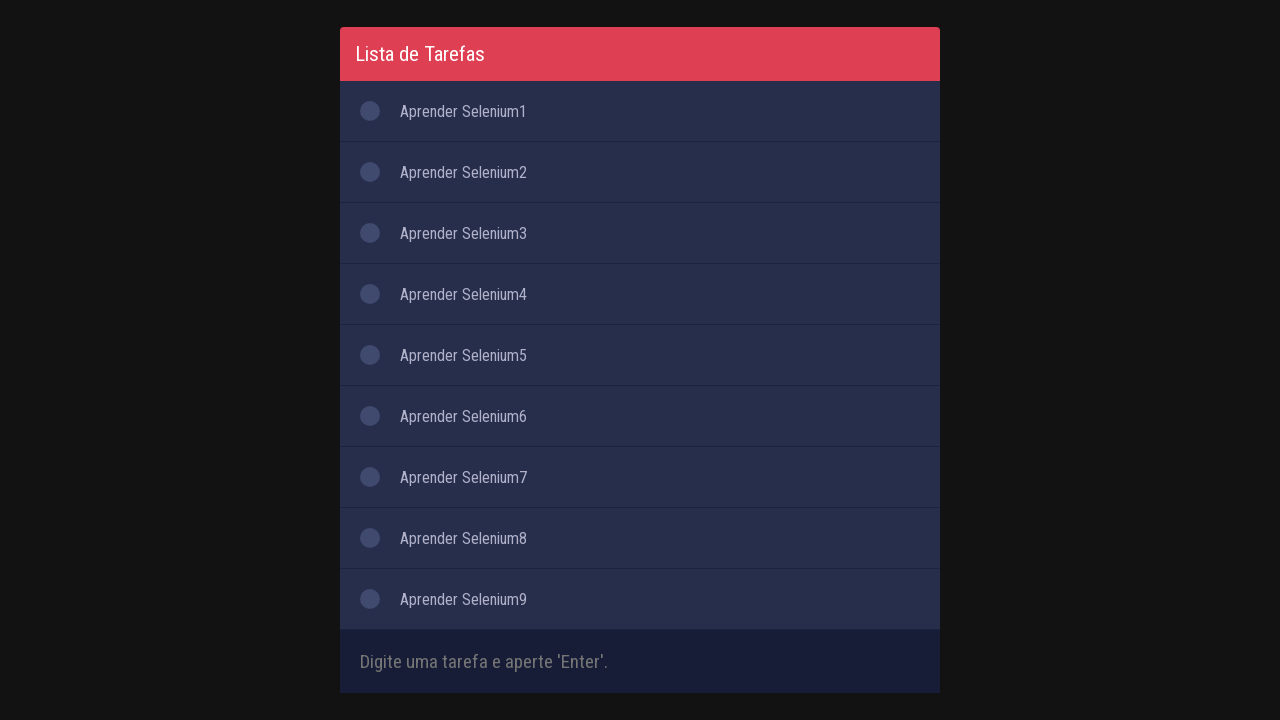

Task 9 appeared in the task list
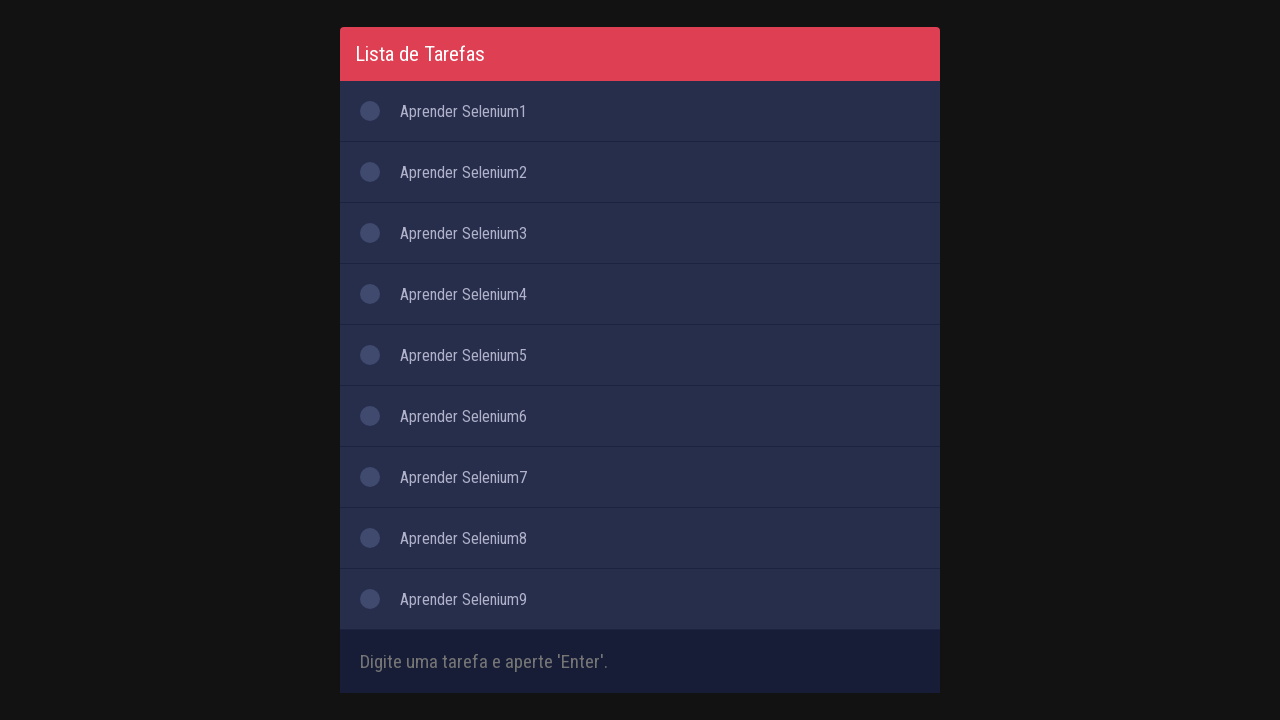

Filled input field with task 10: 'Aprender Selenium10' on #inputTask
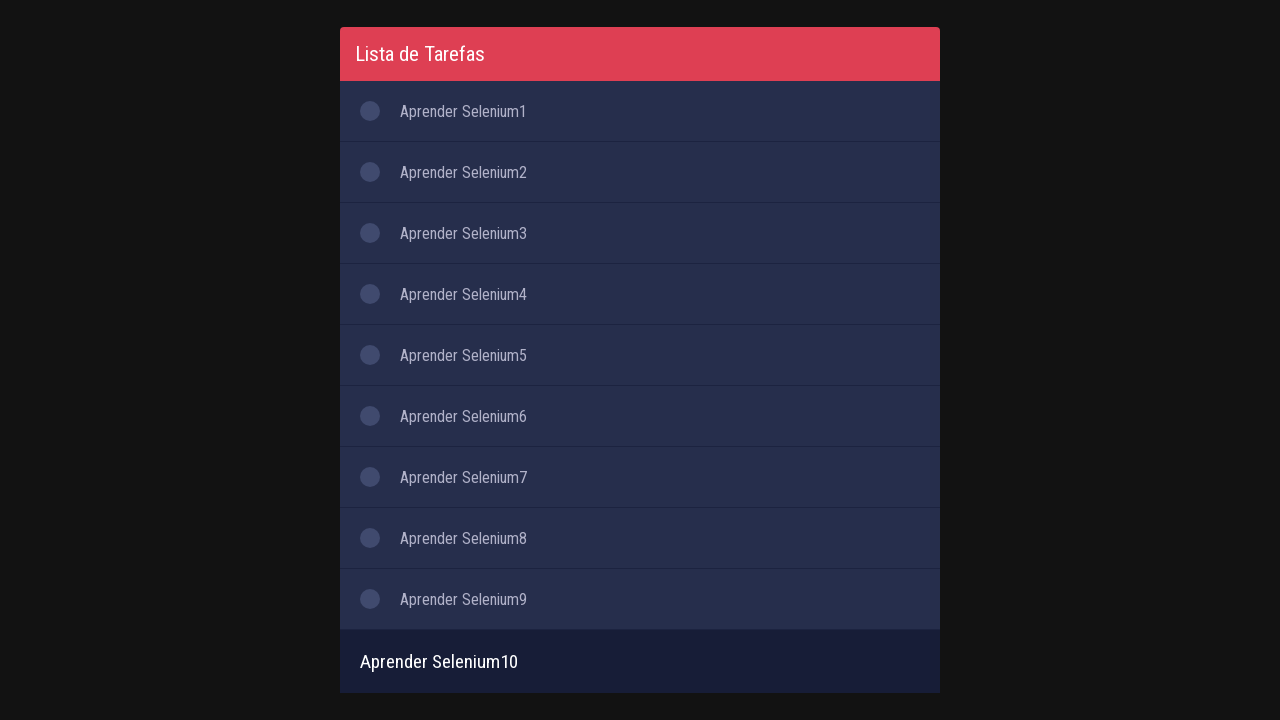

Pressed Enter to submit task 10 on #inputTask
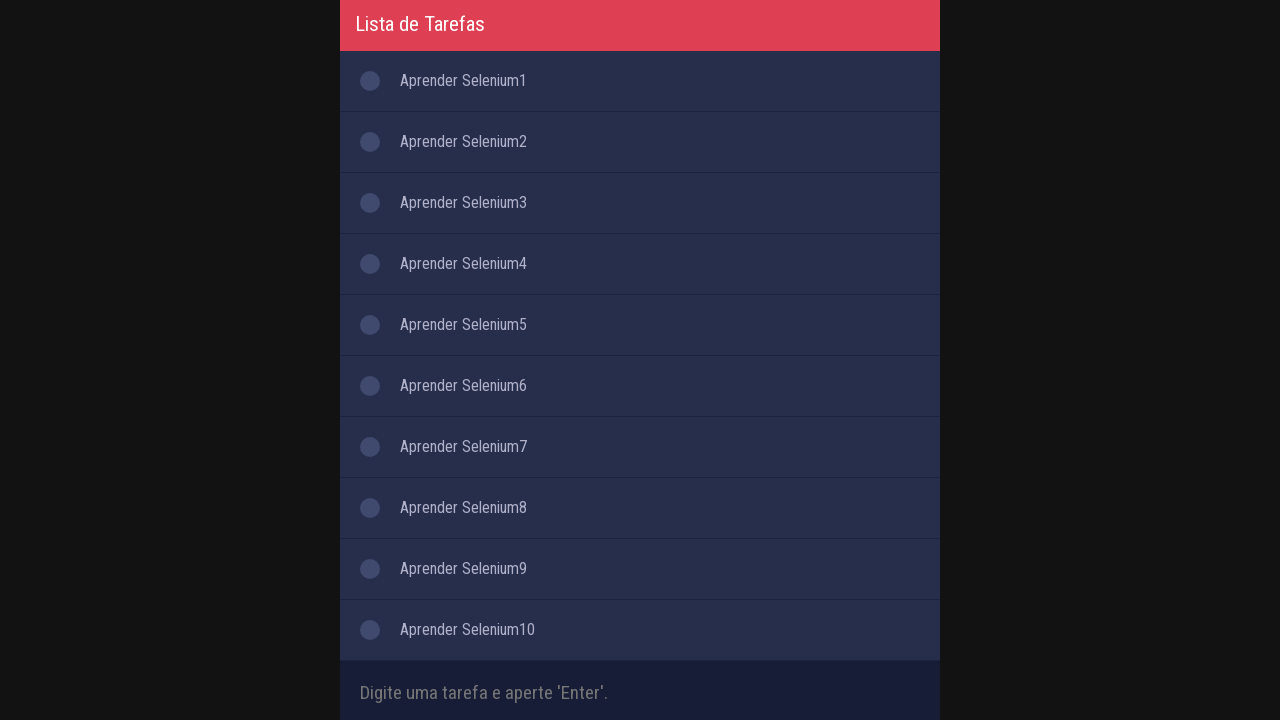

Task 10 appeared in the task list
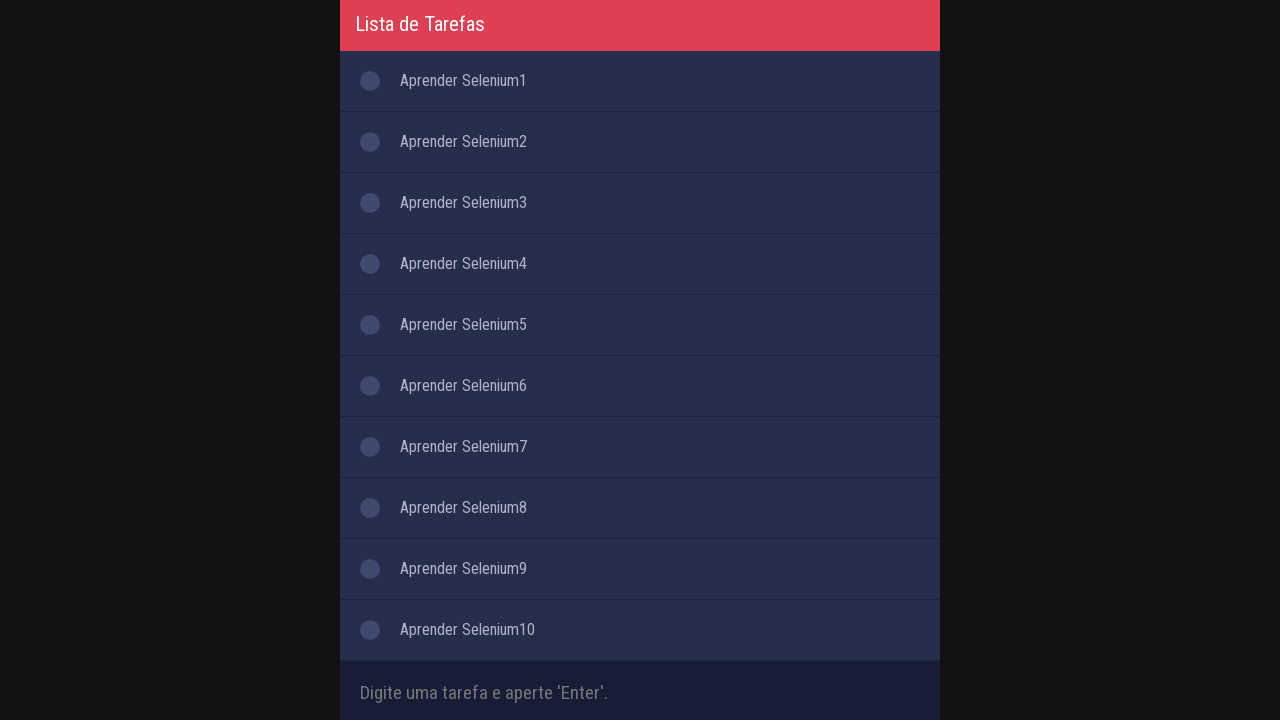

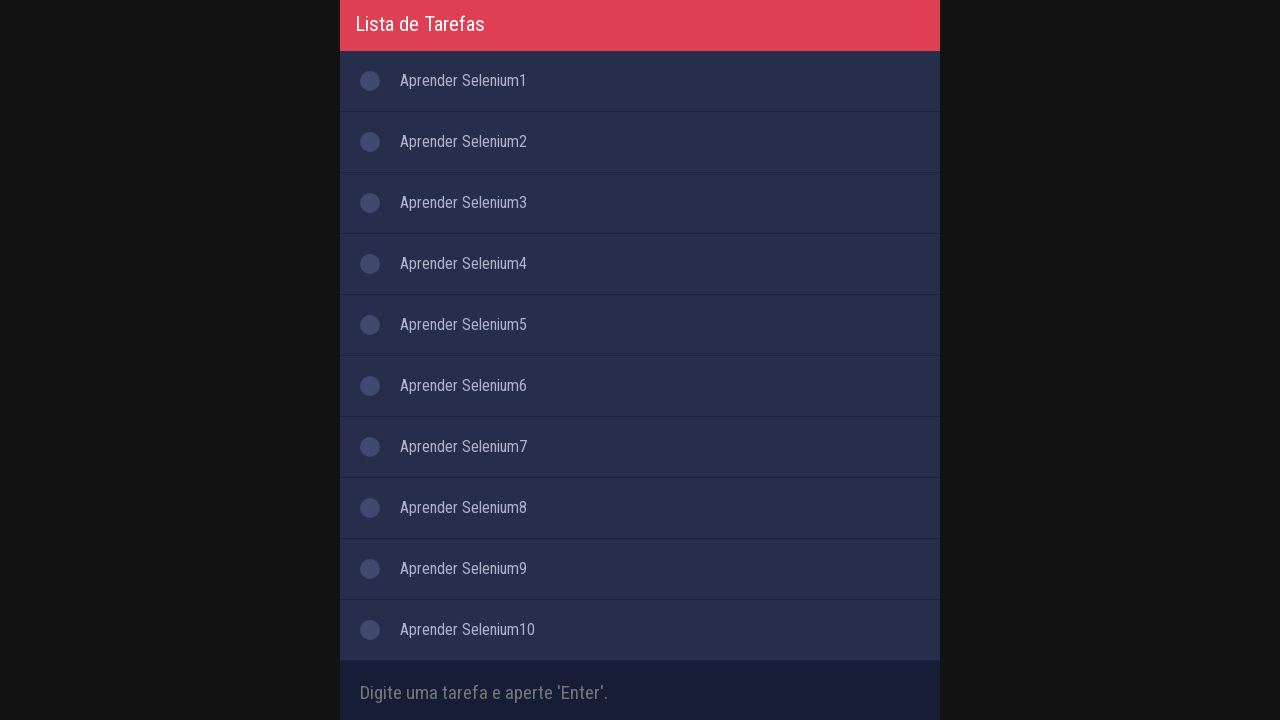